Tests the NHTSA VIN decoder by filling in a VIN number, submitting the form, and waiting for the decoded vehicle information to appear.

Starting URL: https://vpic.nhtsa.dot.gov/decoder

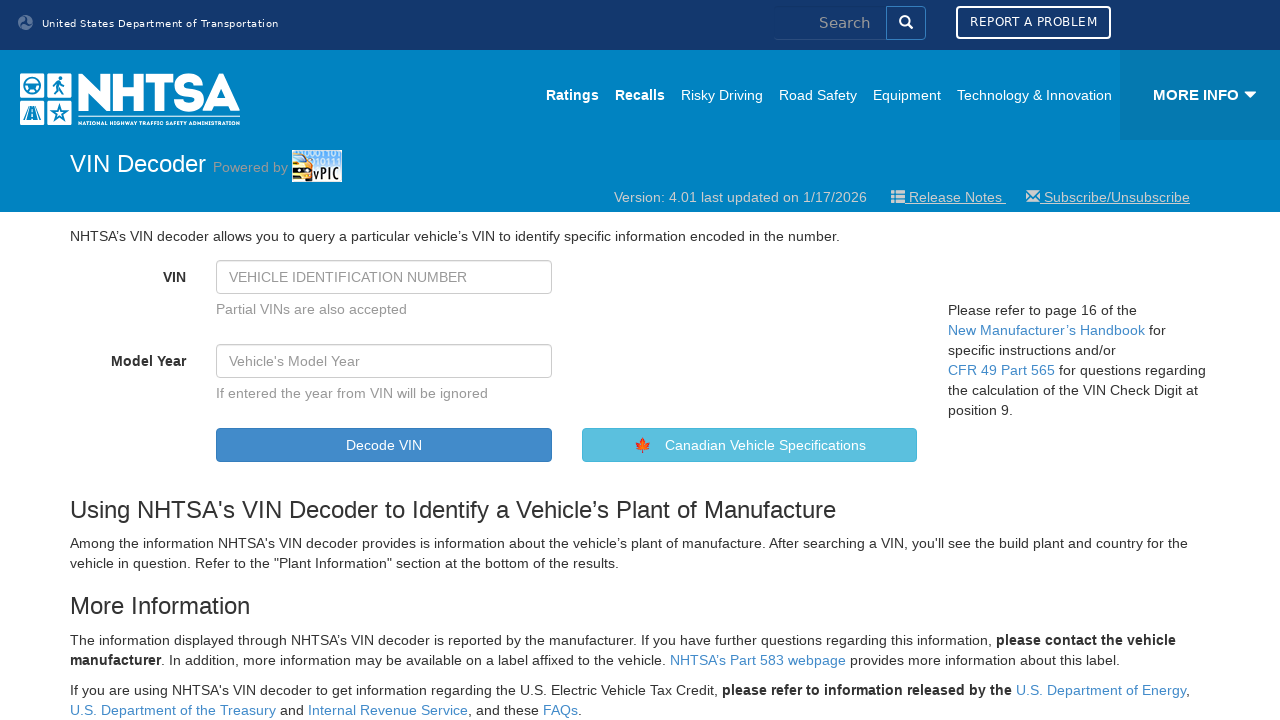

Filled VIN input field with sample VIN '1HGCR2F53HA123456' (2017 Honda Accord) on #VIN
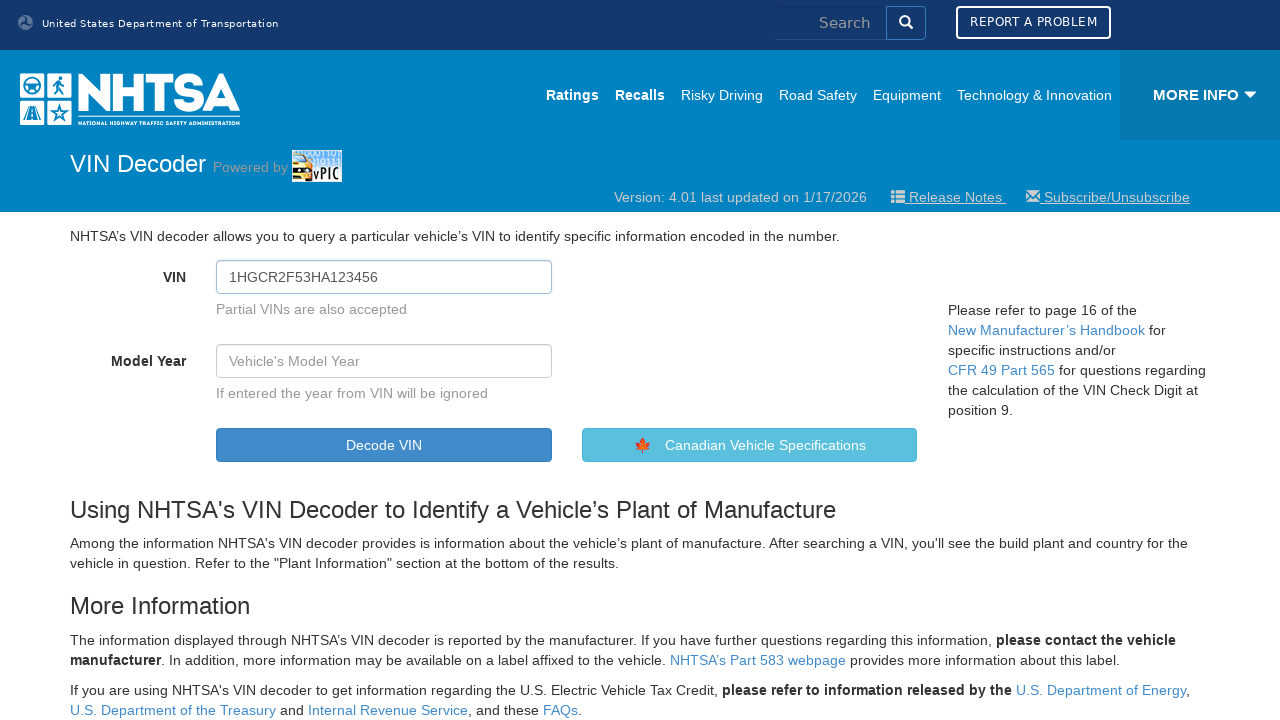

Clicked the decode button to submit VIN for decoding at (384, 445) on #btnSubmit
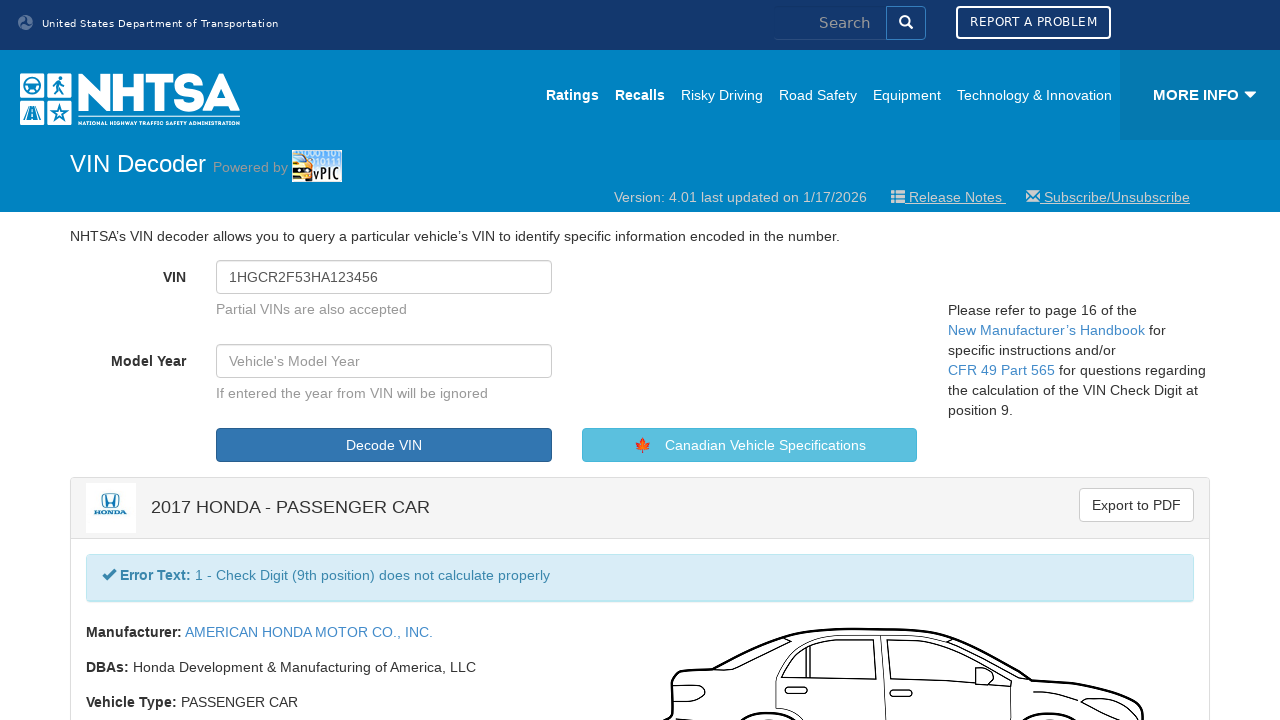

Waited for decoded model year field to appear
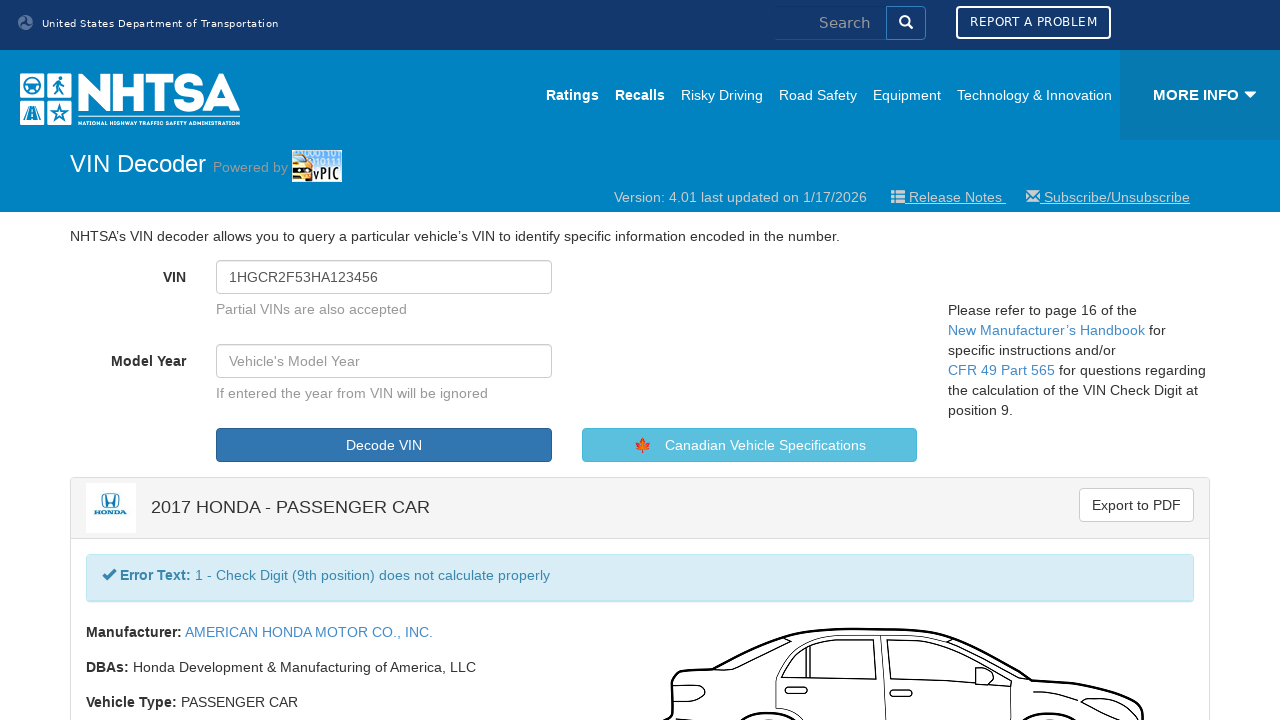

Waited for decoded make field to appear
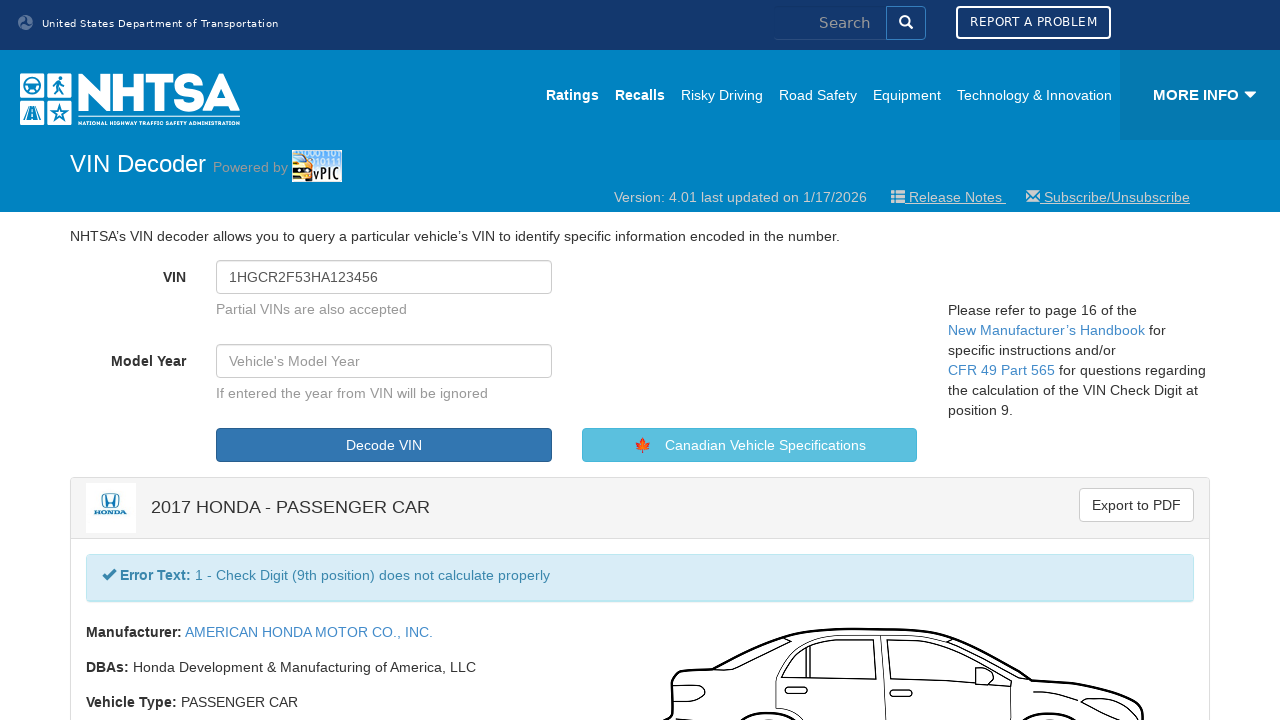

Waited for decoded model field to appear — vehicle information successfully decoded
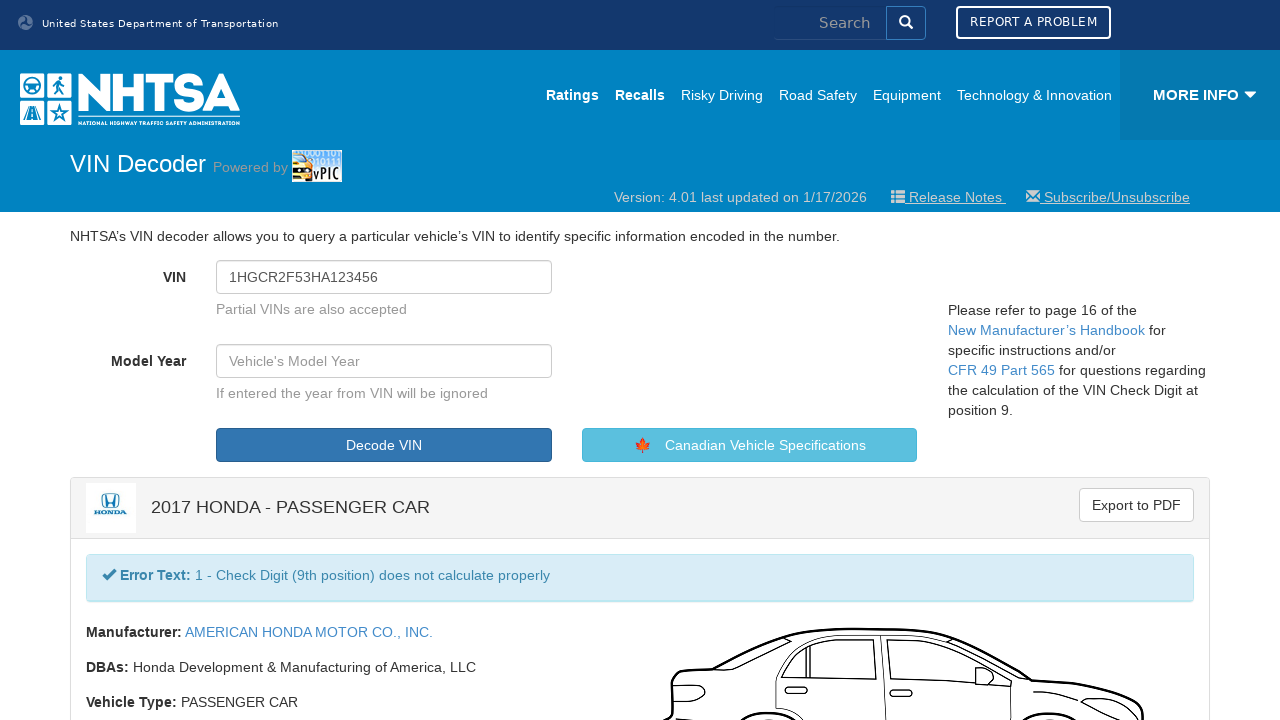

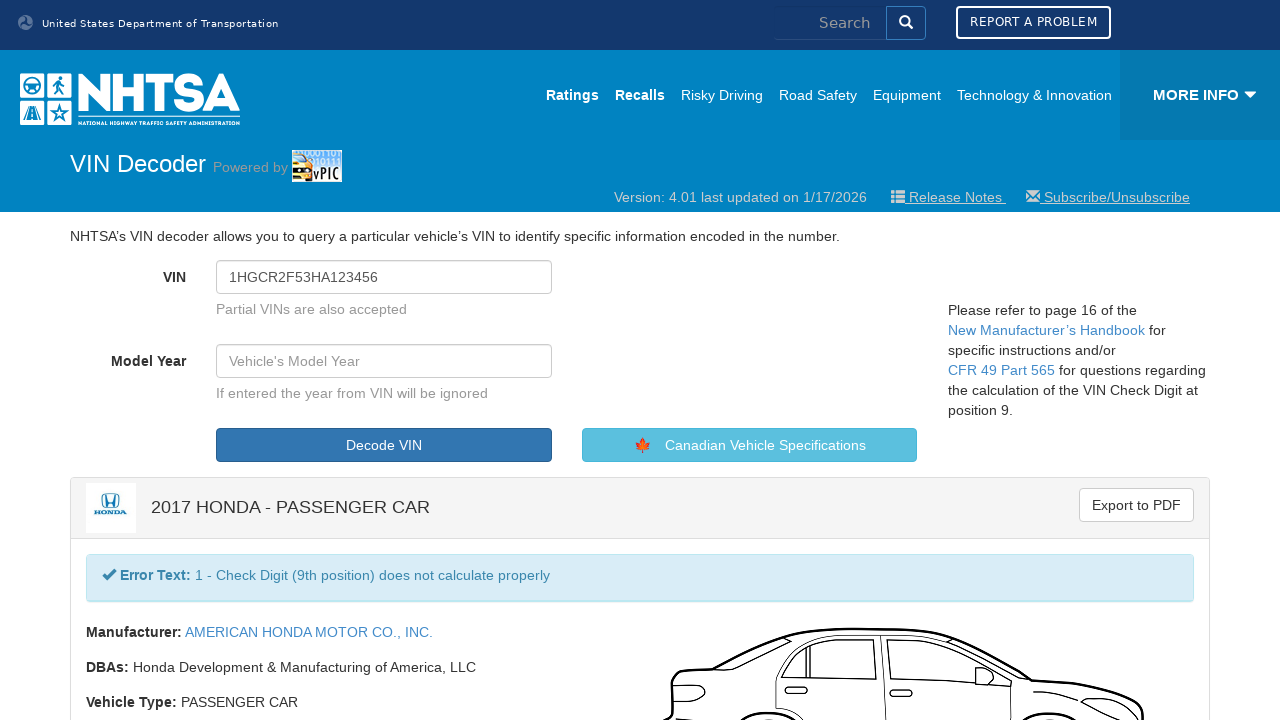